Tests account service pages by navigating through various account-related links from the site map

Starting URL: https://parabank.parasoft.com/parabank/index.htm

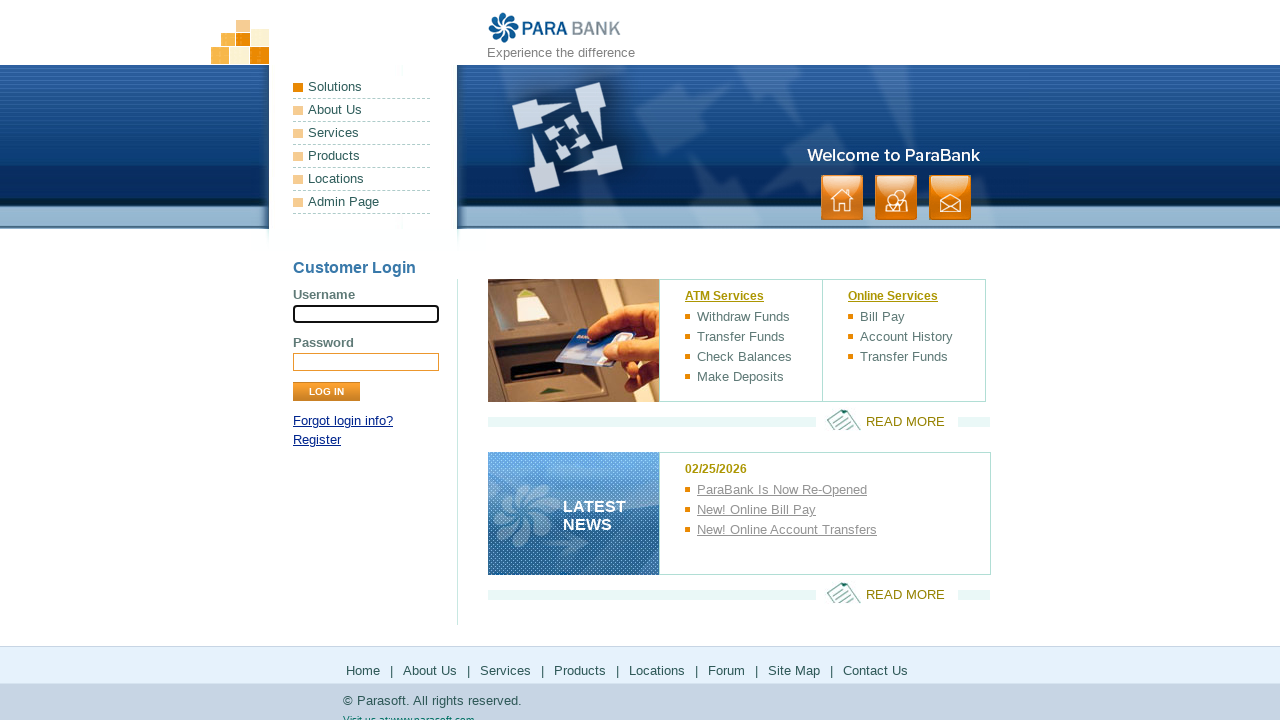

Clicked Site Map link at (794, 670) on a:has-text('Site Map')
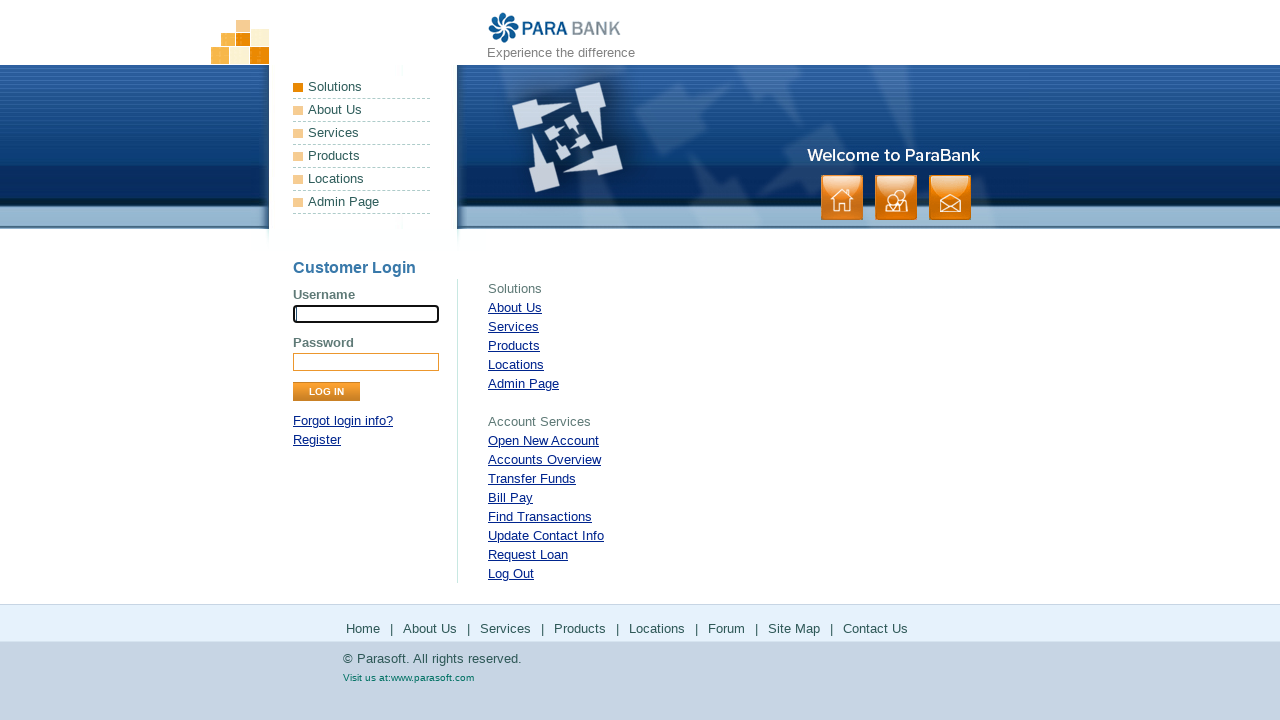

Clicked Open New Account link at (544, 440) on a:has-text('Open New Account')
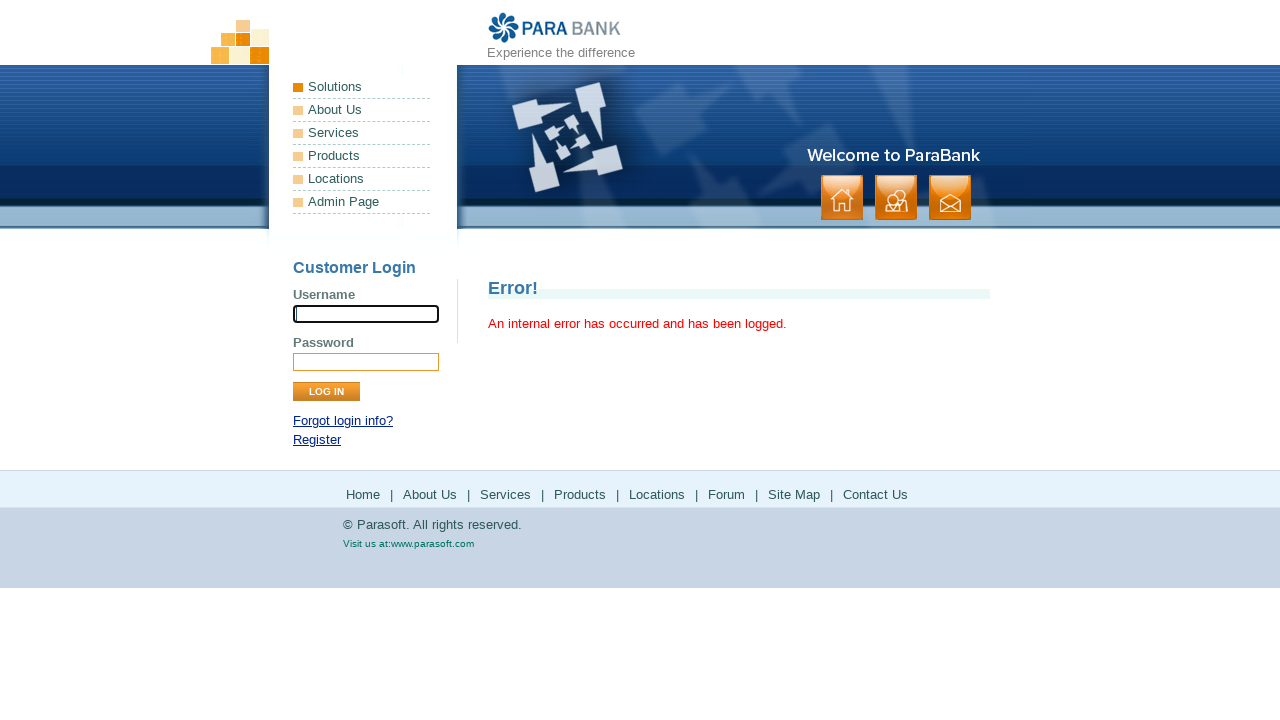

Navigated back from Open New Account page
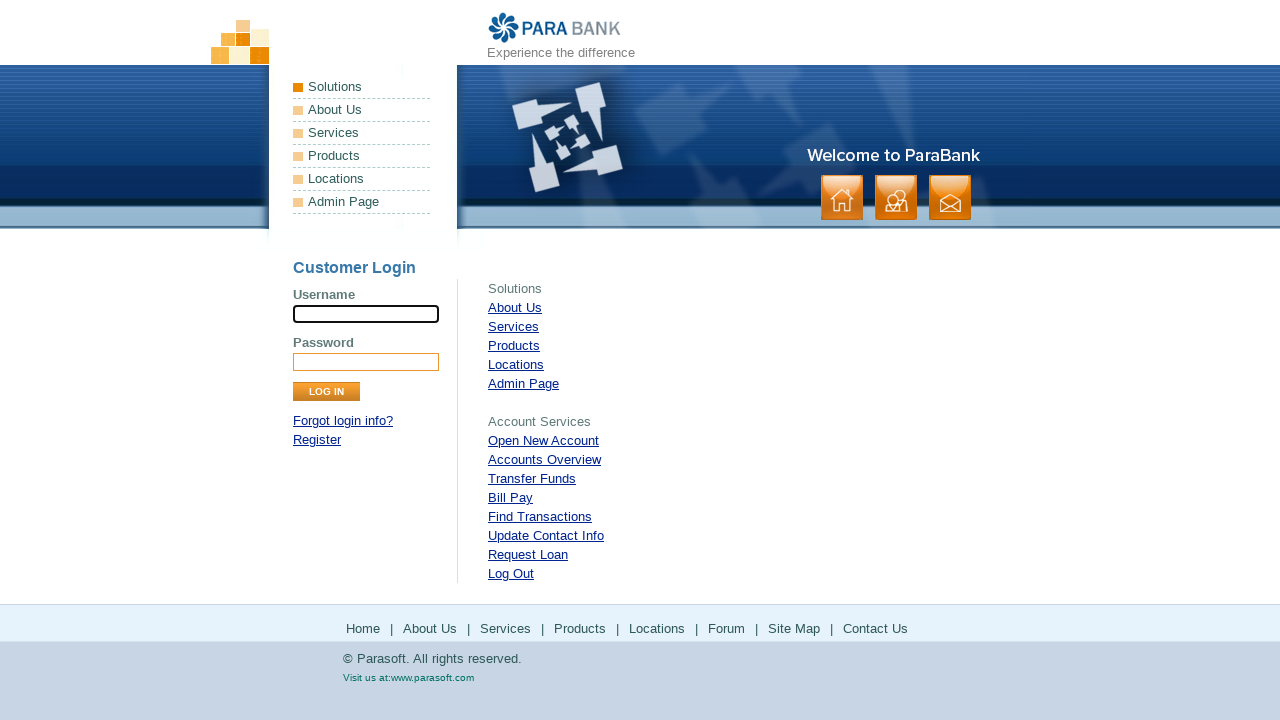

Clicked Accounts Overview link at (544, 460) on a:has-text('Accounts Overview')
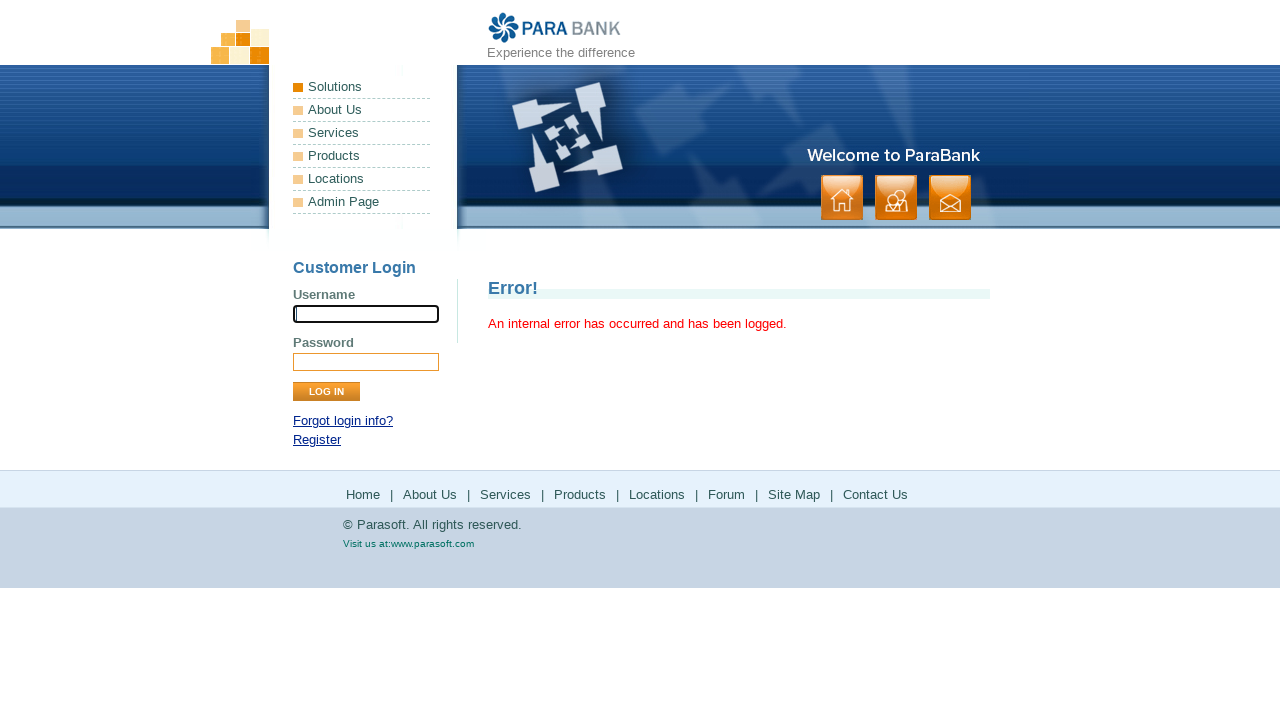

Navigated back from Accounts Overview page
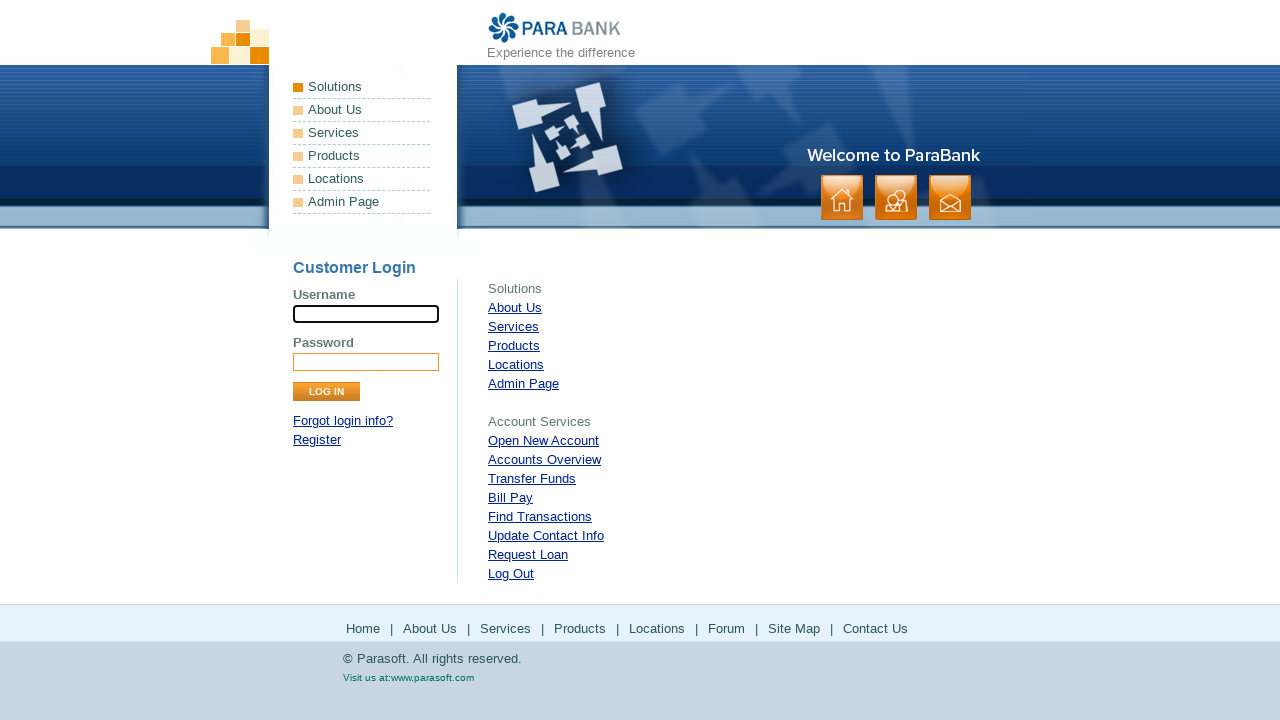

Clicked Transfer Funds link at (532, 478) on a:has-text('Transfer Funds')
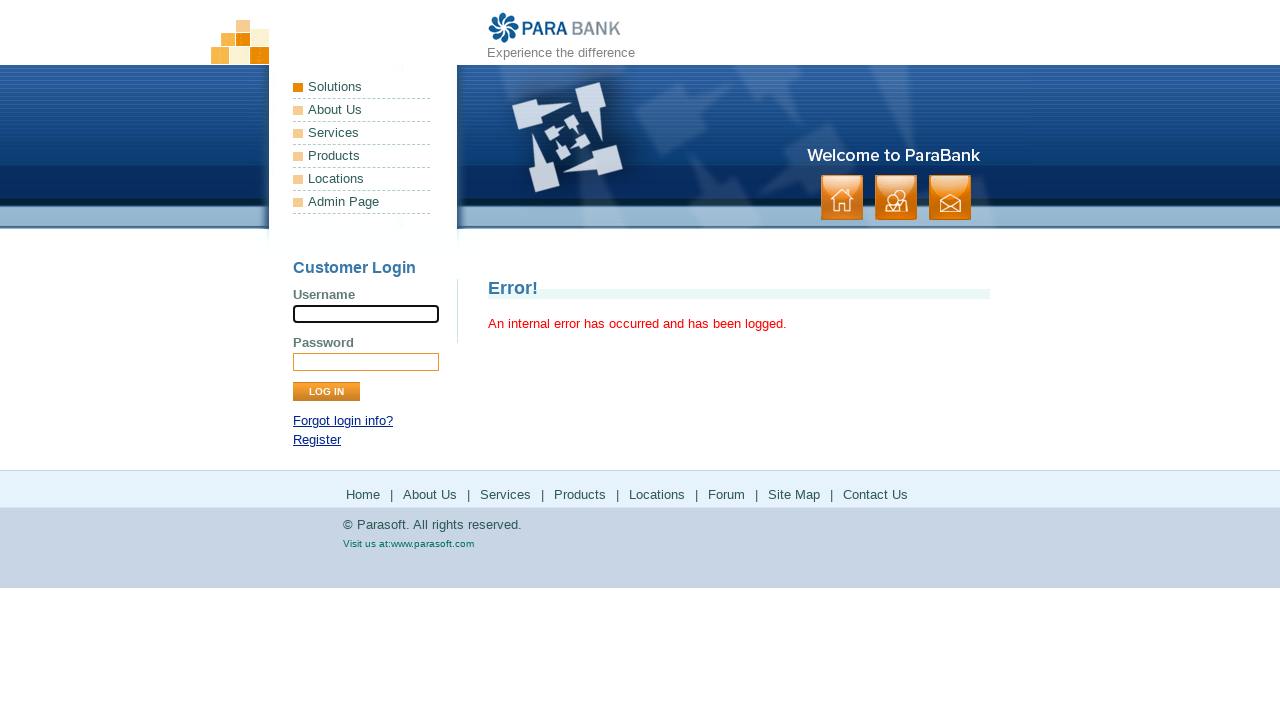

Navigated back from Transfer Funds page
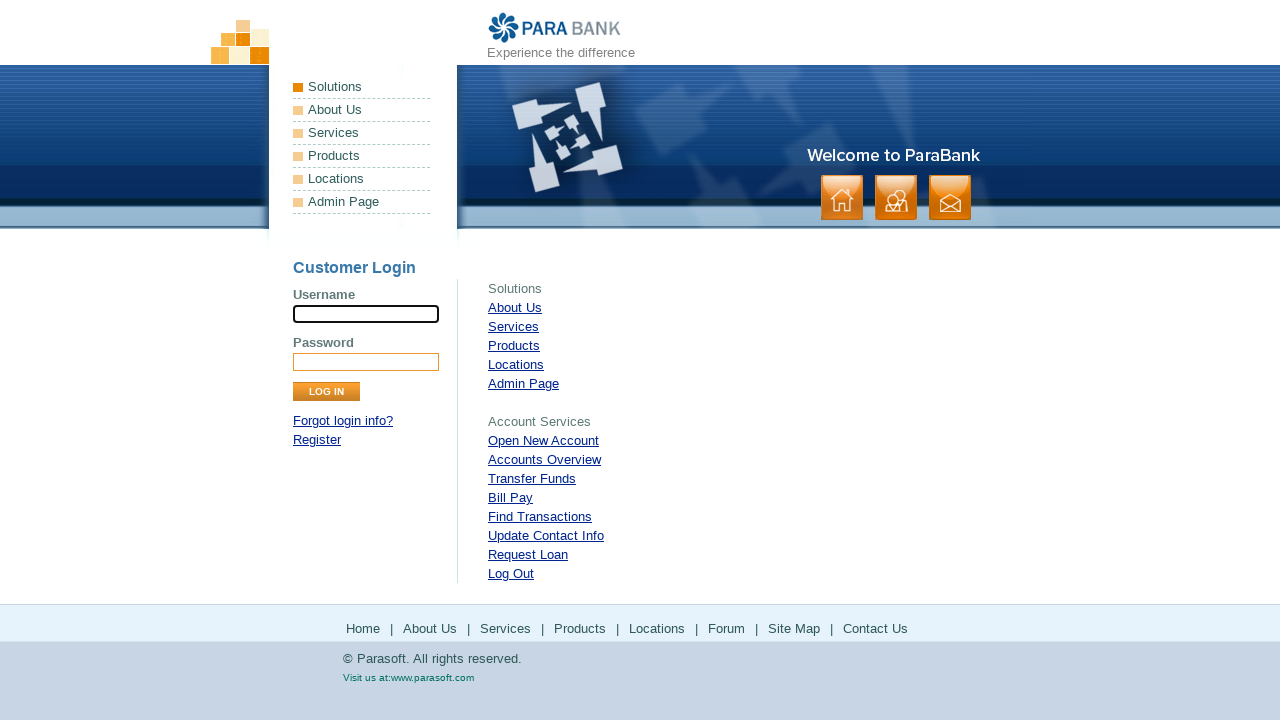

Clicked Bill Pay link at (510, 498) on a:has-text('Bill Pay')
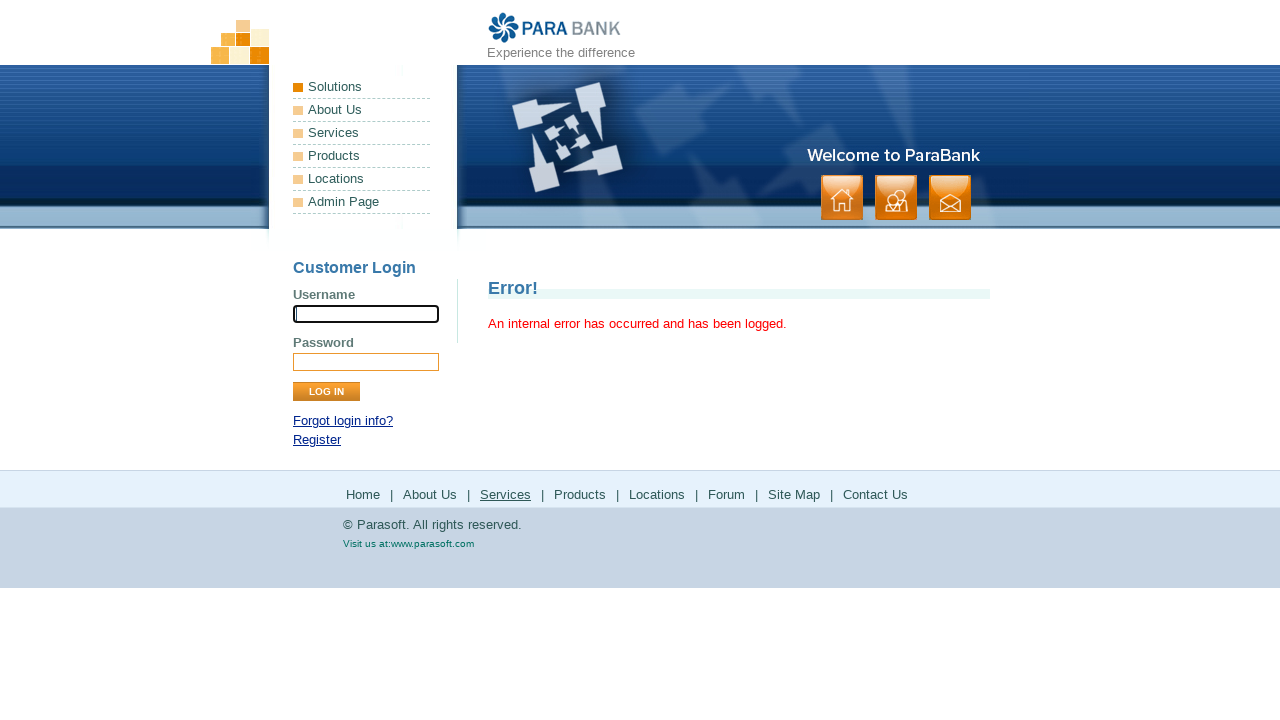

Navigated back from Bill Pay page
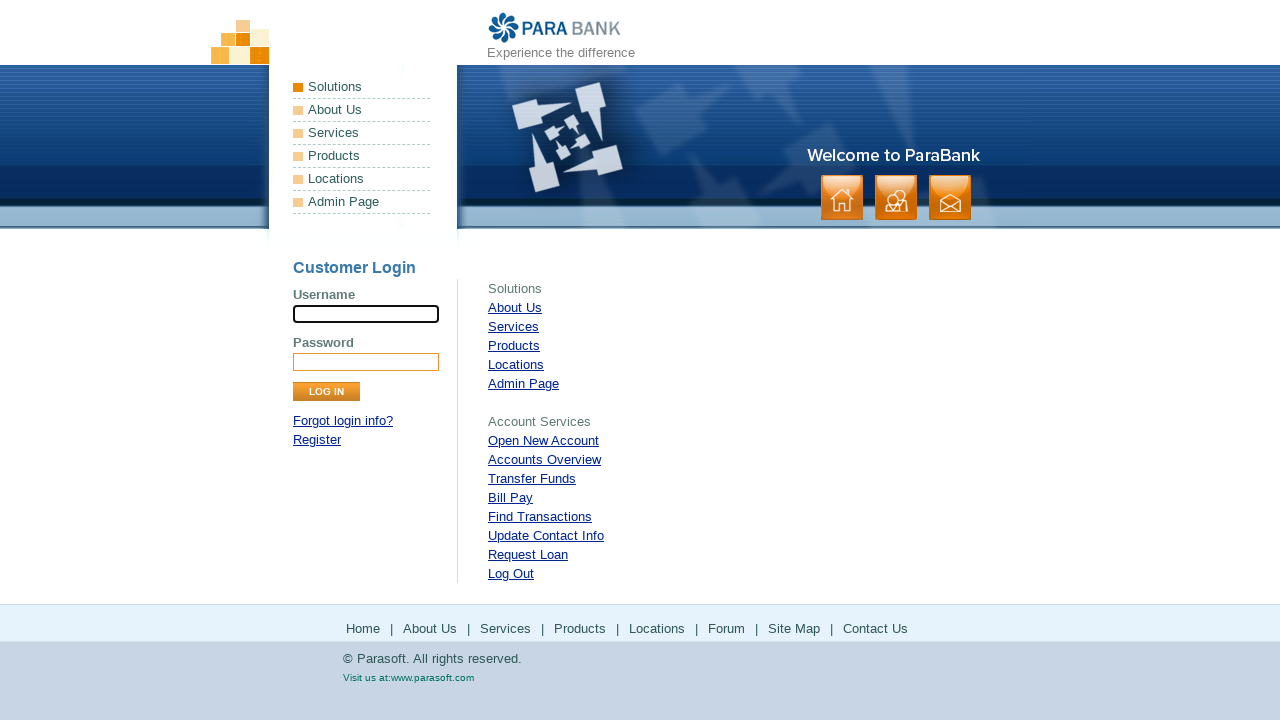

Clicked Find Transactions link at (540, 516) on a:has-text('Find Transactions')
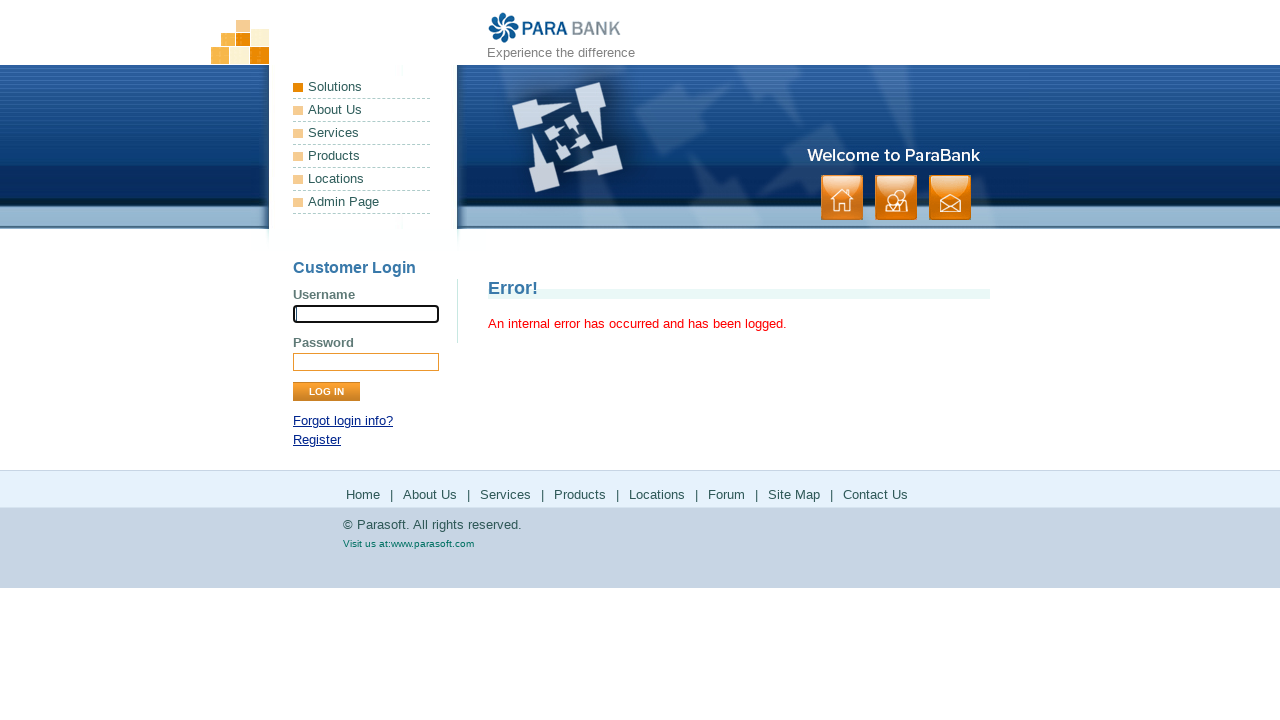

Navigated back from Find Transactions page
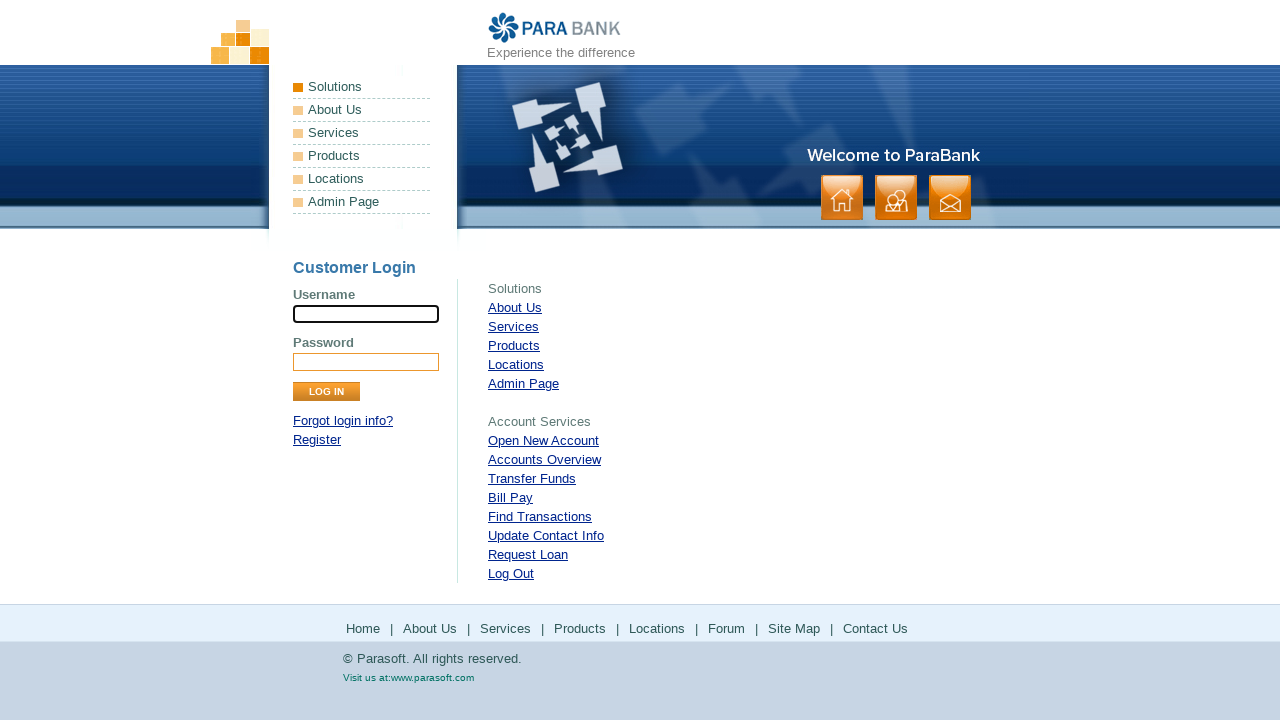

Clicked Update Contact Info link at (546, 536) on a:has-text('Update Contact Info')
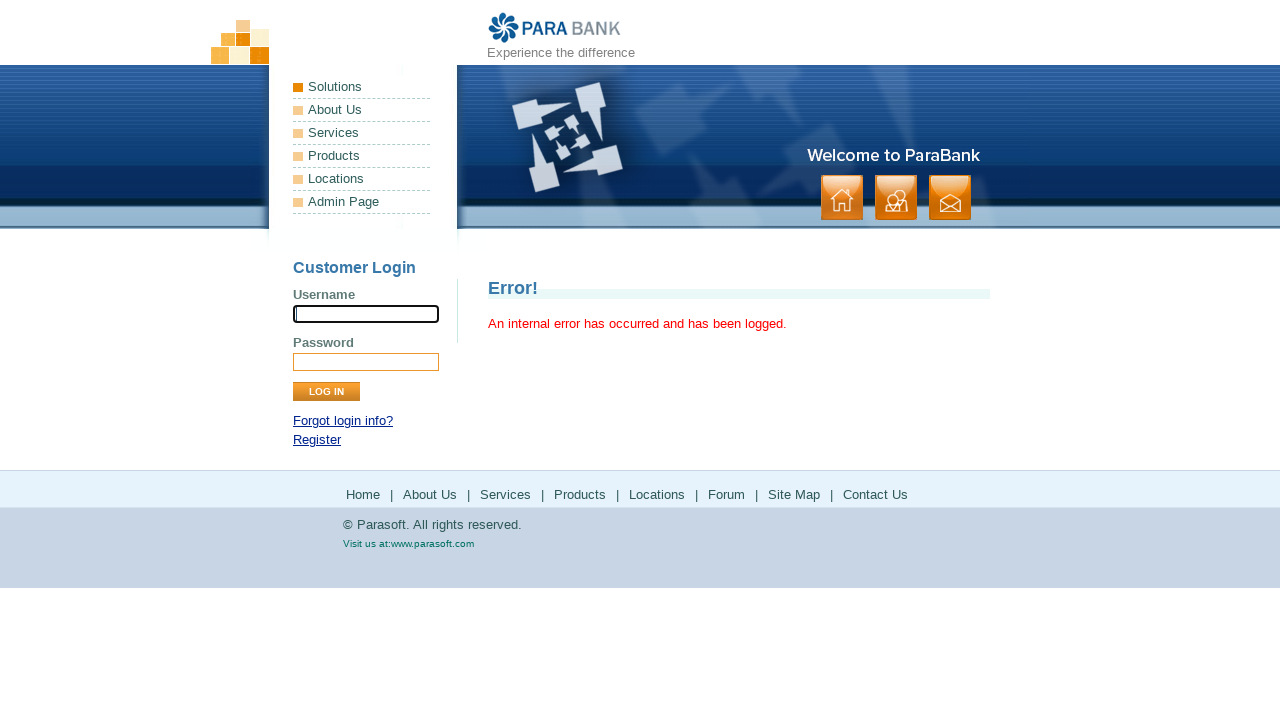

Navigated back from Update Contact Info page
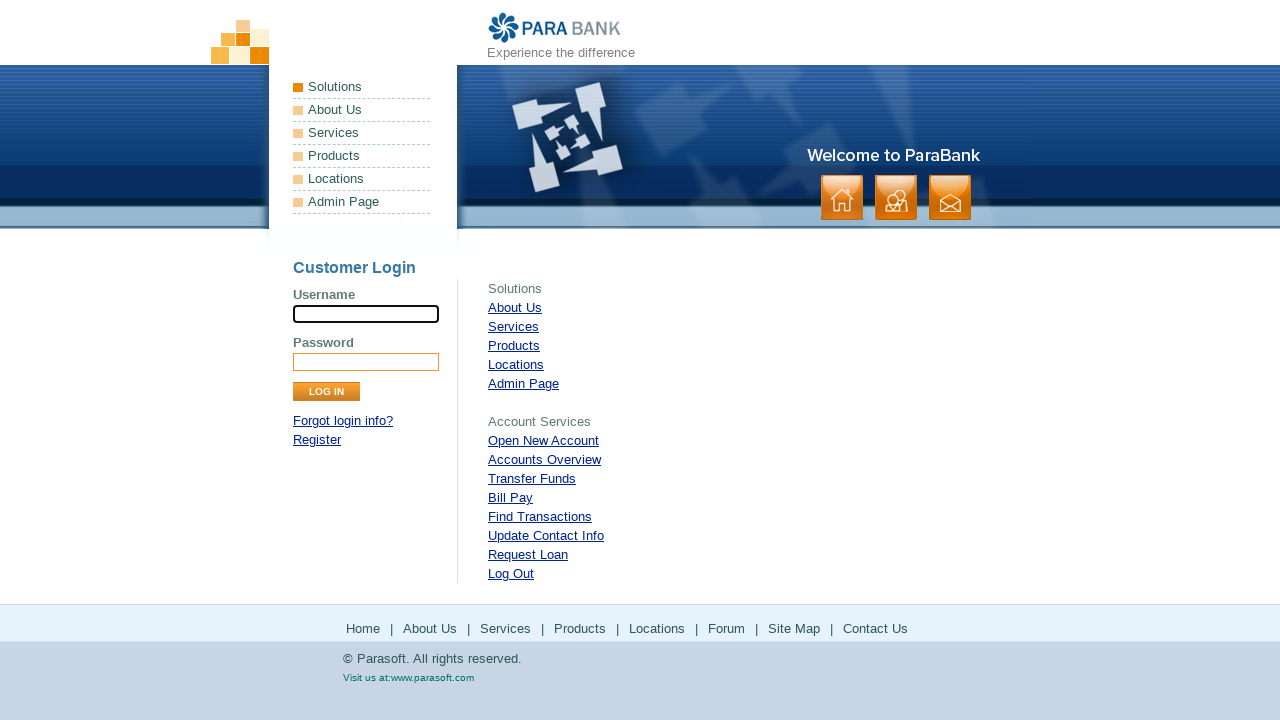

Clicked Request Loan link at (528, 554) on a:has-text('Request Loan')
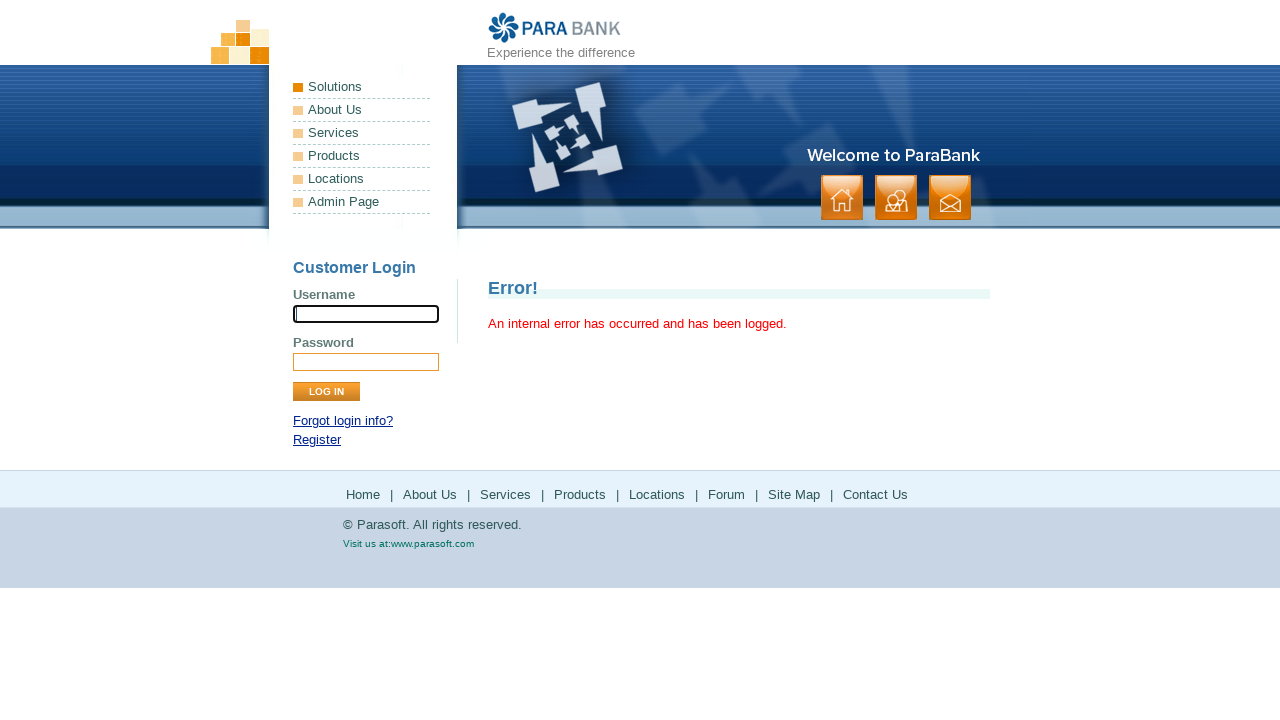

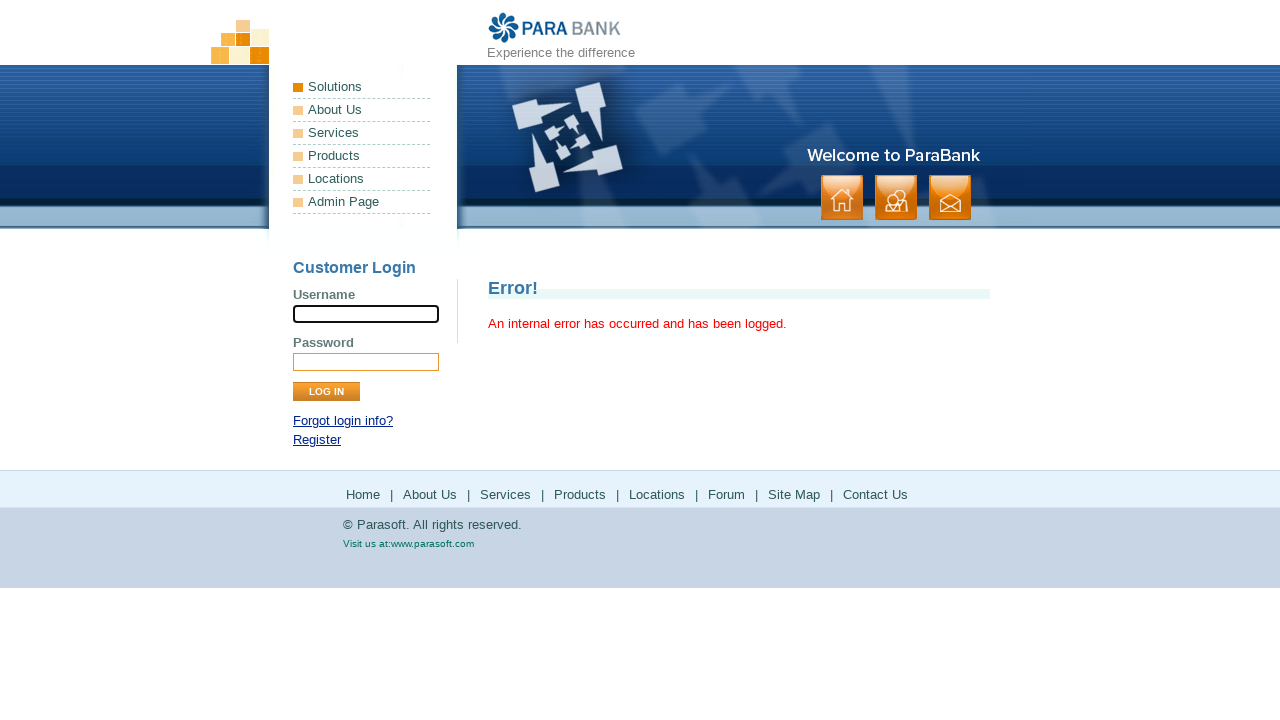